Tests that clicking the jobs button opens a new tab with the jobs page

Starting URL: https://israelpost.co.il/

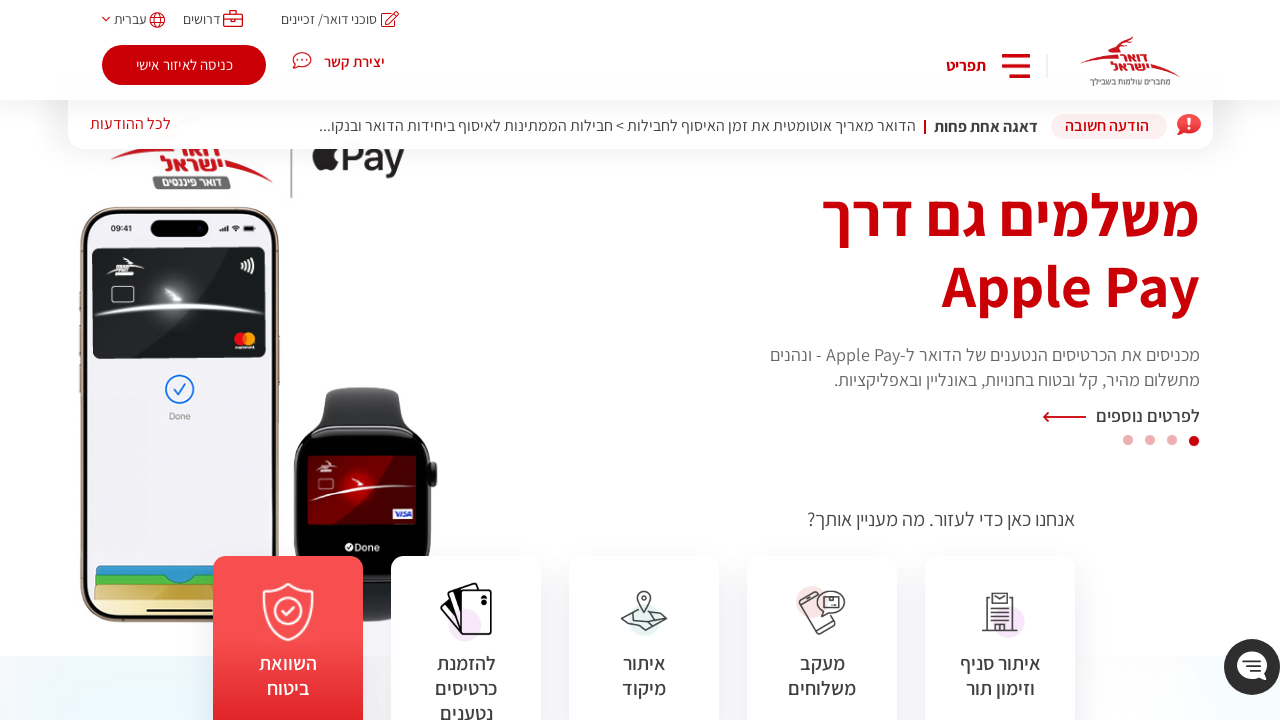

Clicked jobs button to open new tab at (233, 18) on xpath=/html/body/header/div[1]/div/div/div/div[3]/div[1]/a[2]/img
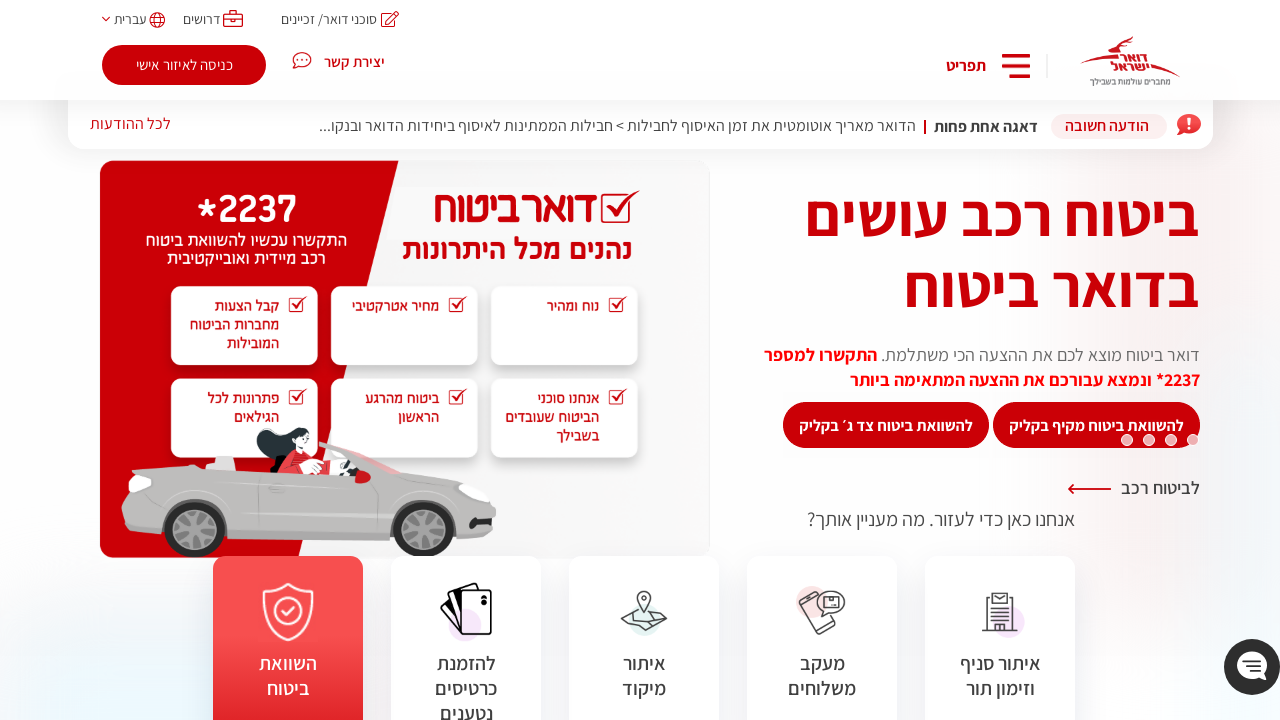

New tab opened with jobs page
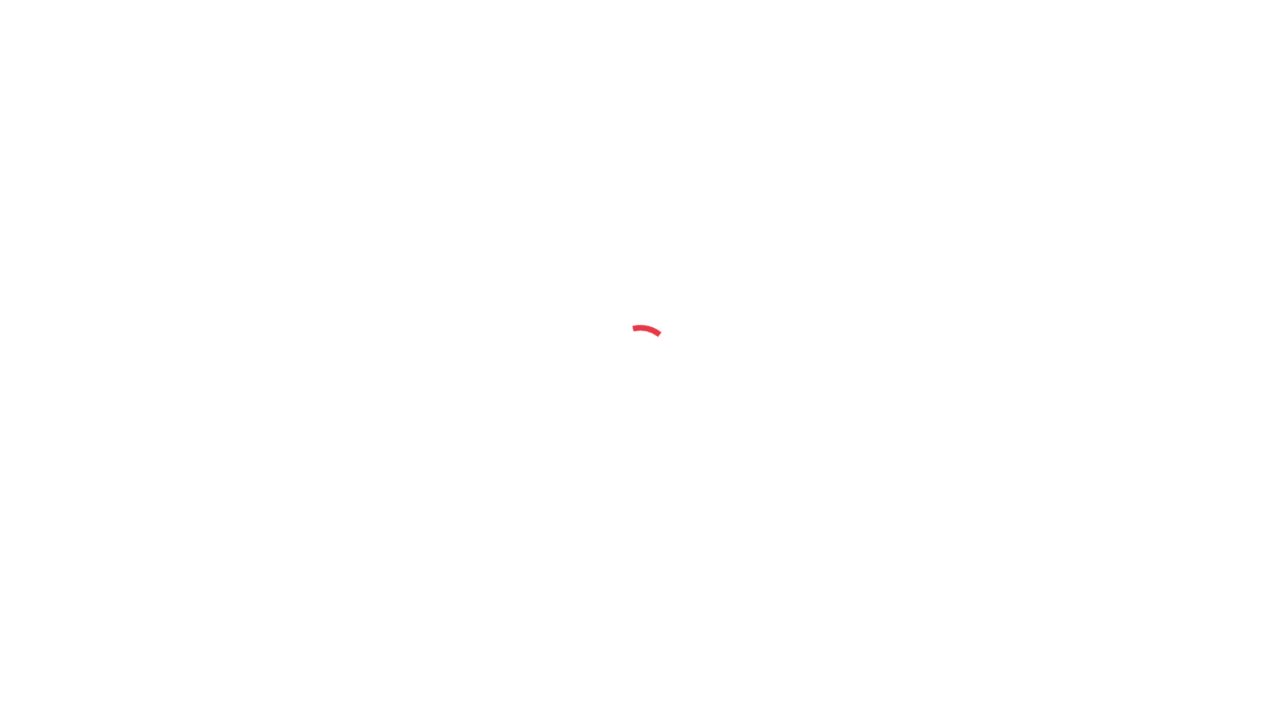

New tab page fully loaded
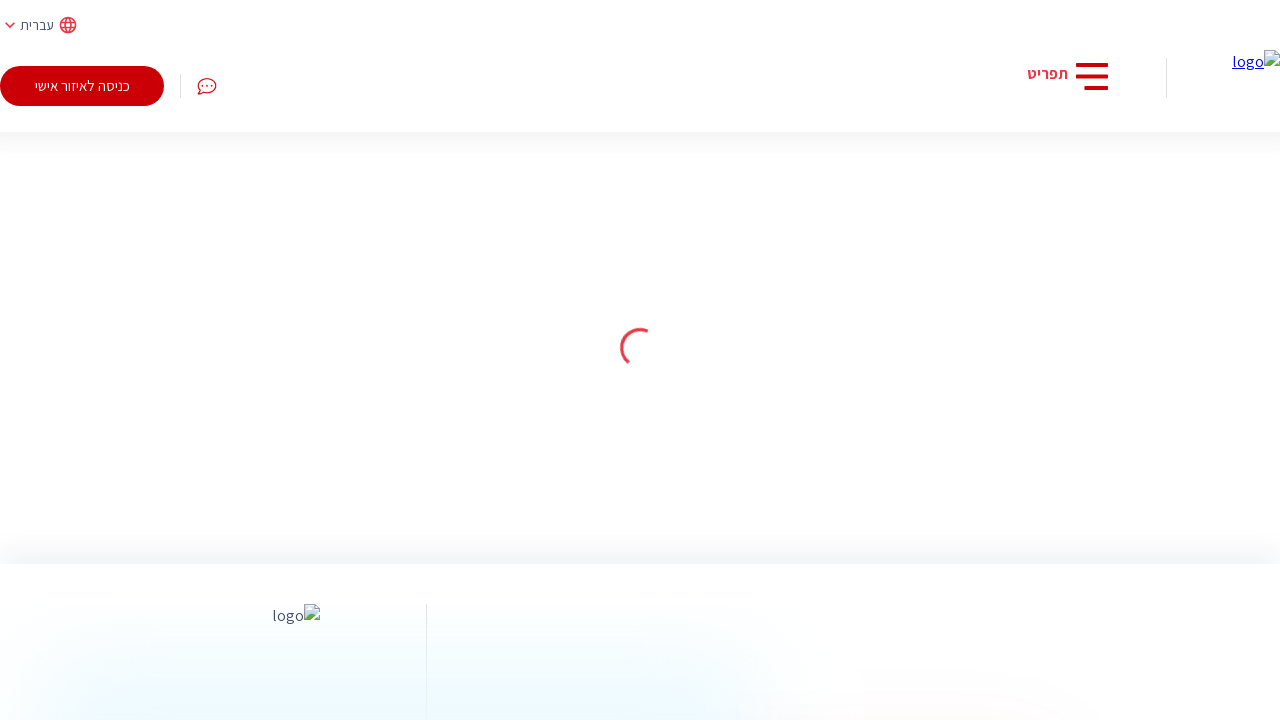

Jobs title appeared on the page
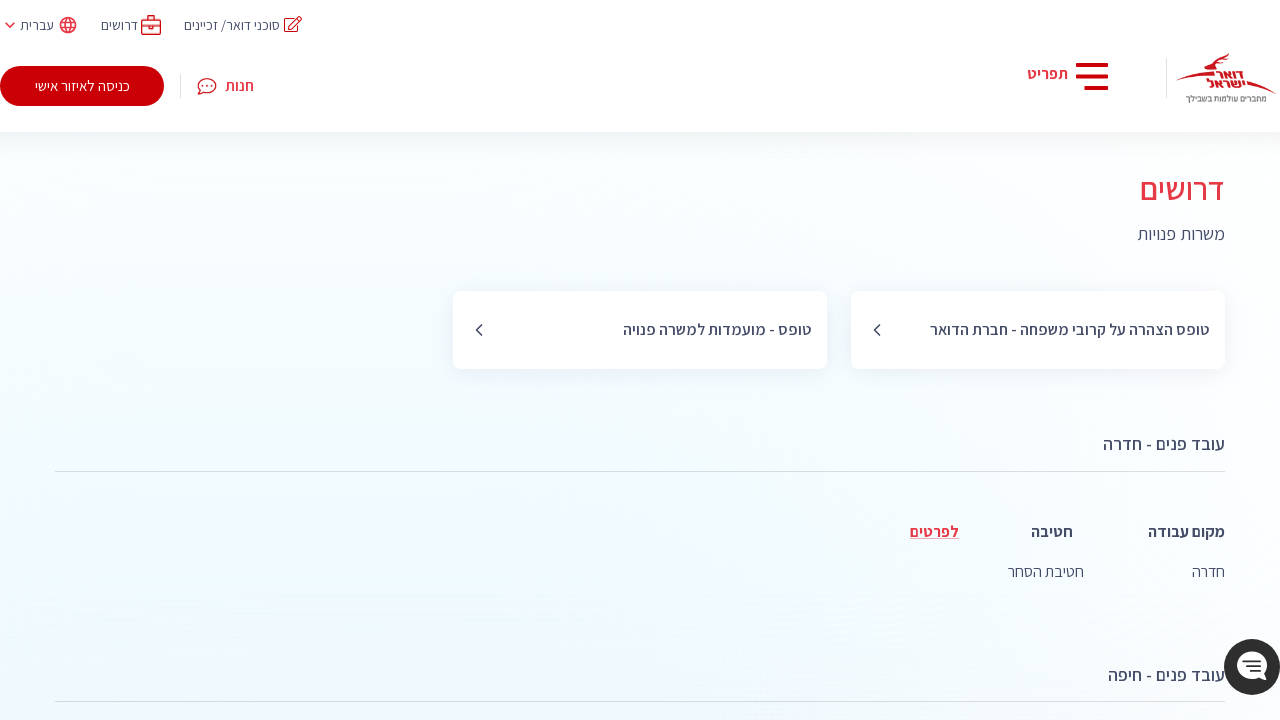

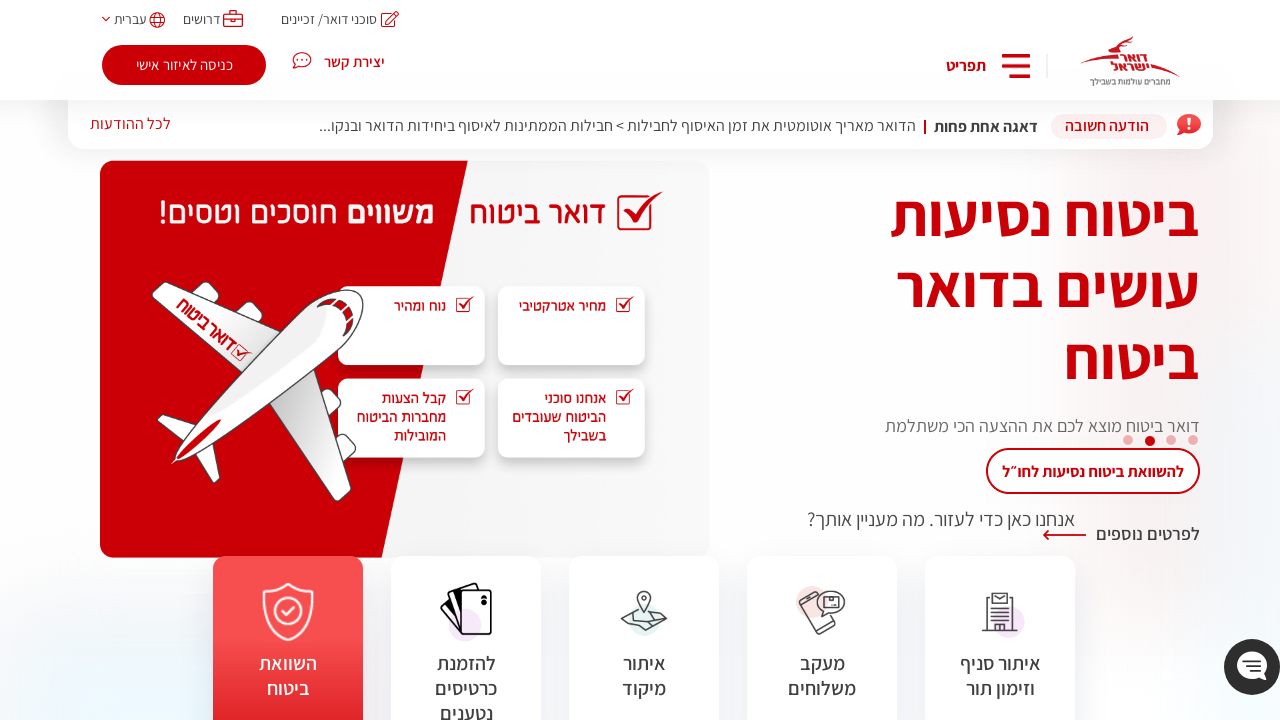